Tests login with incorrect email and valid password, verifying error message appears

Starting URL: https://jobs.reyan.co.in/session/login/company

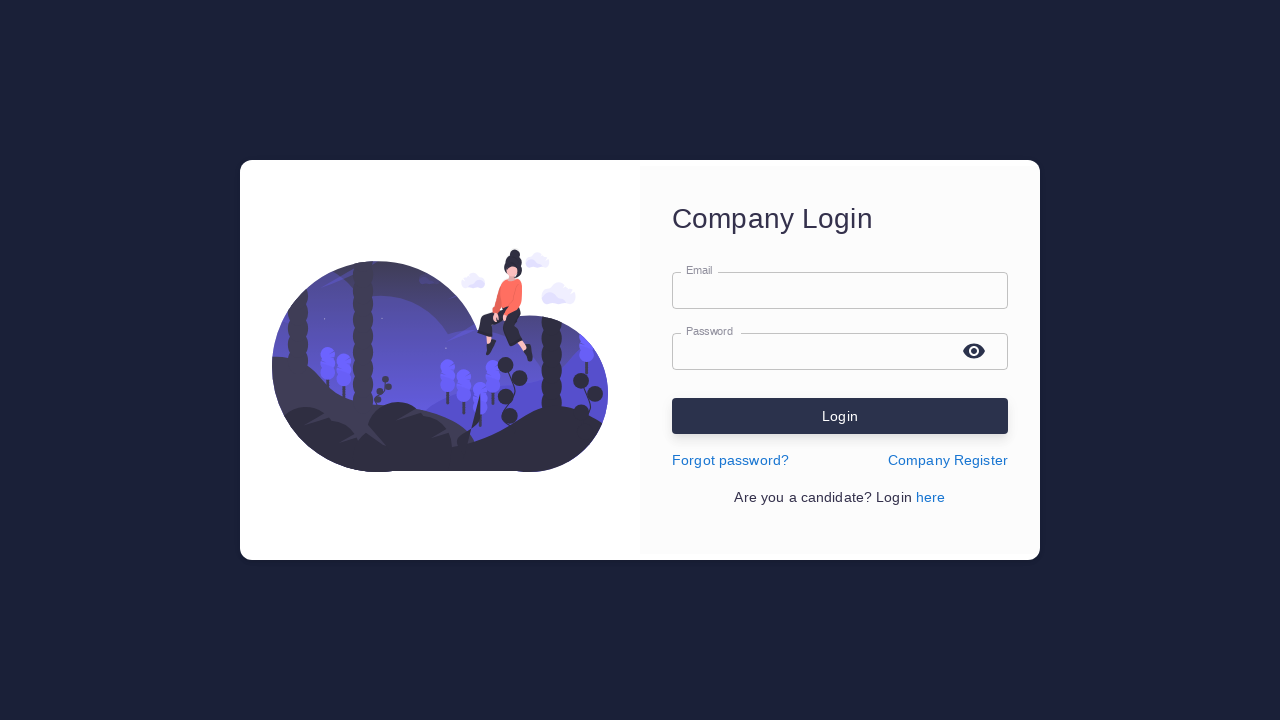

Filled email field with incorrect email 'wronguser@example.com' on input[name='email']
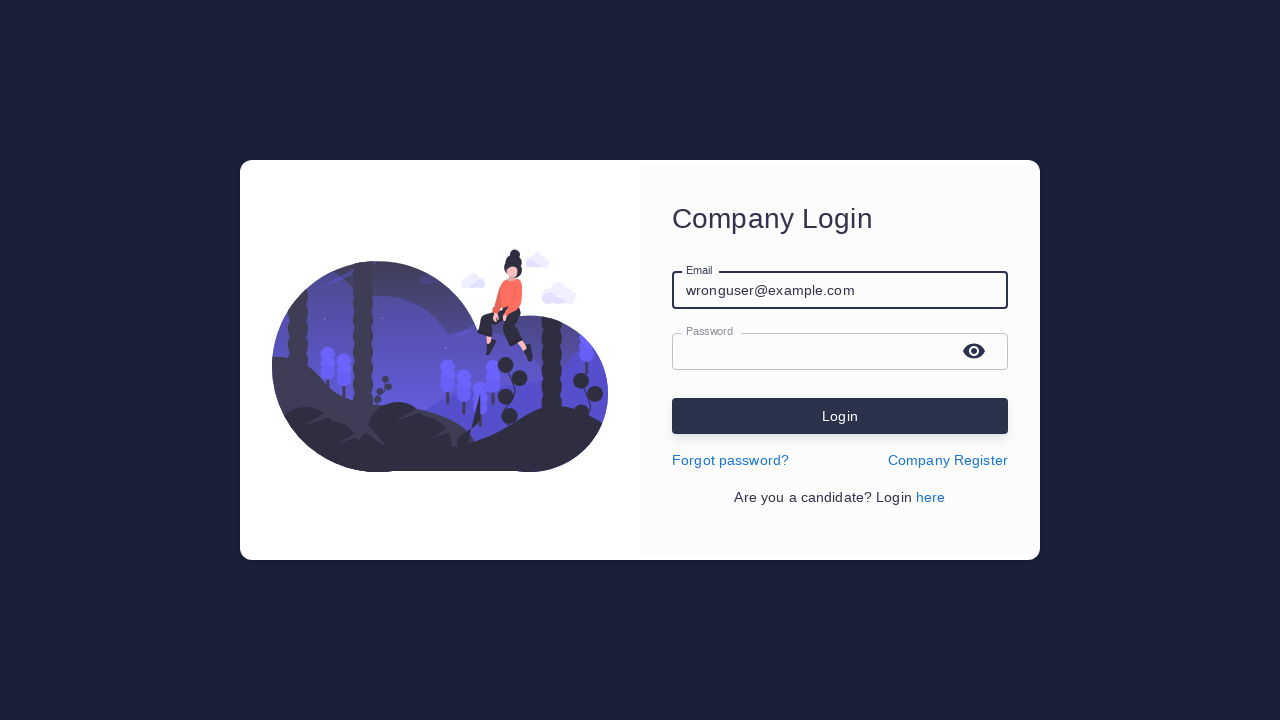

Filled password field with valid password on input[name='password']
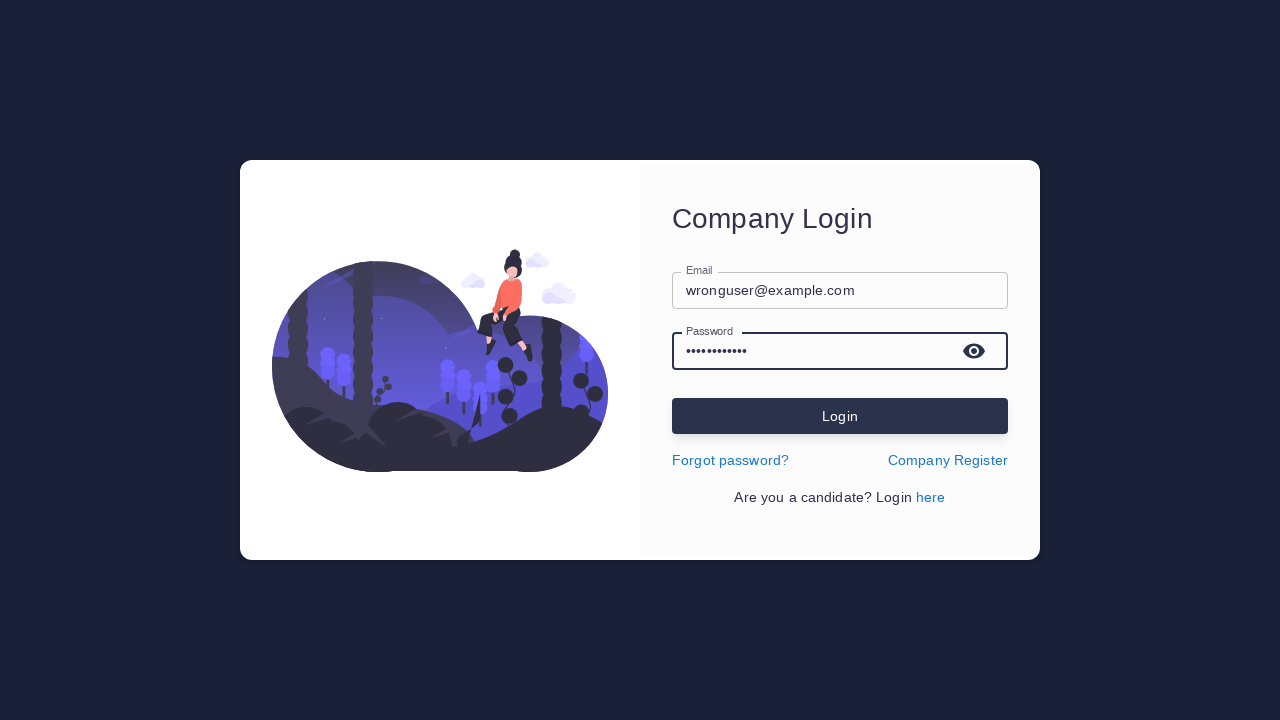

Clicked login button to submit credentials at (840, 416) on button[type='submit']
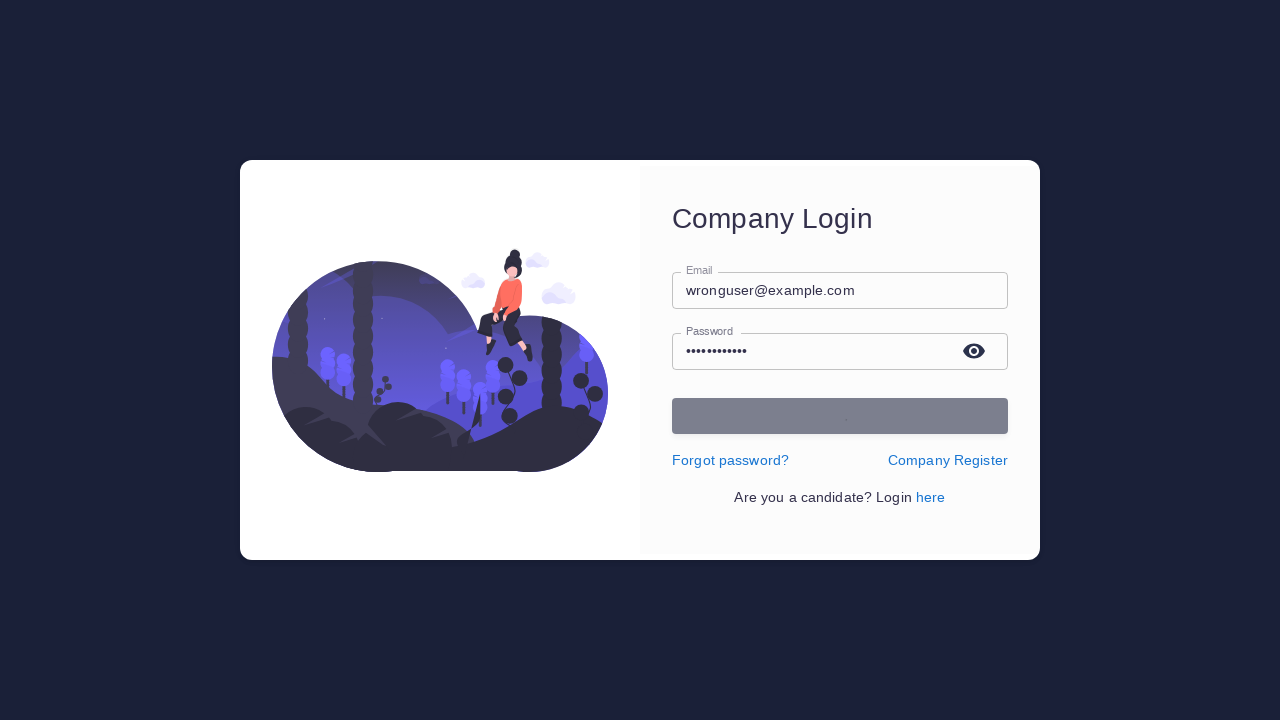

Waited for error message to appear
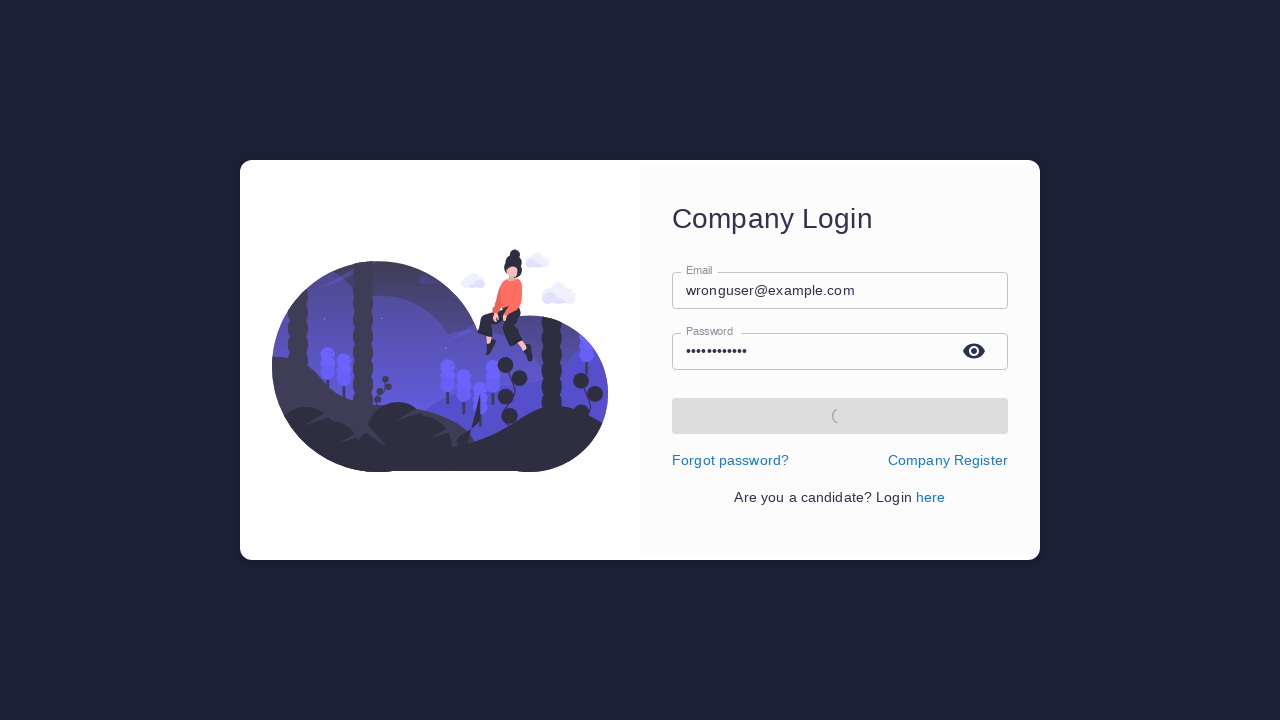

Verified error message is visible
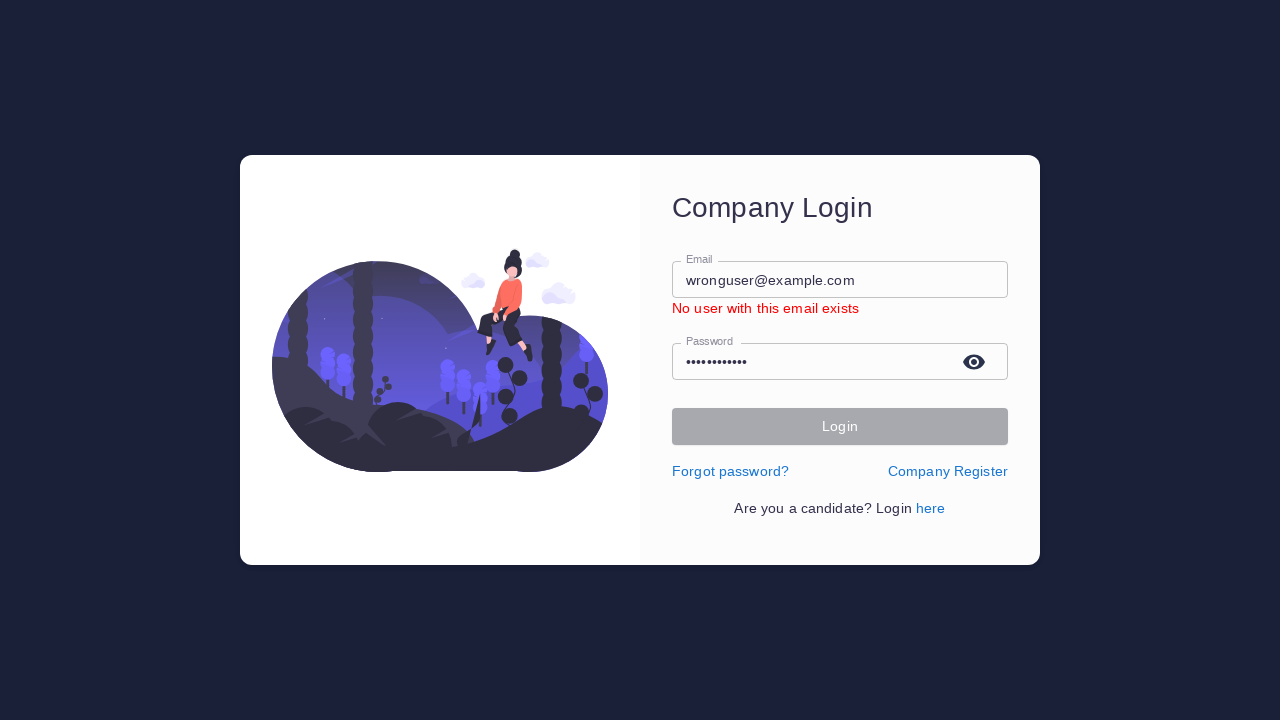

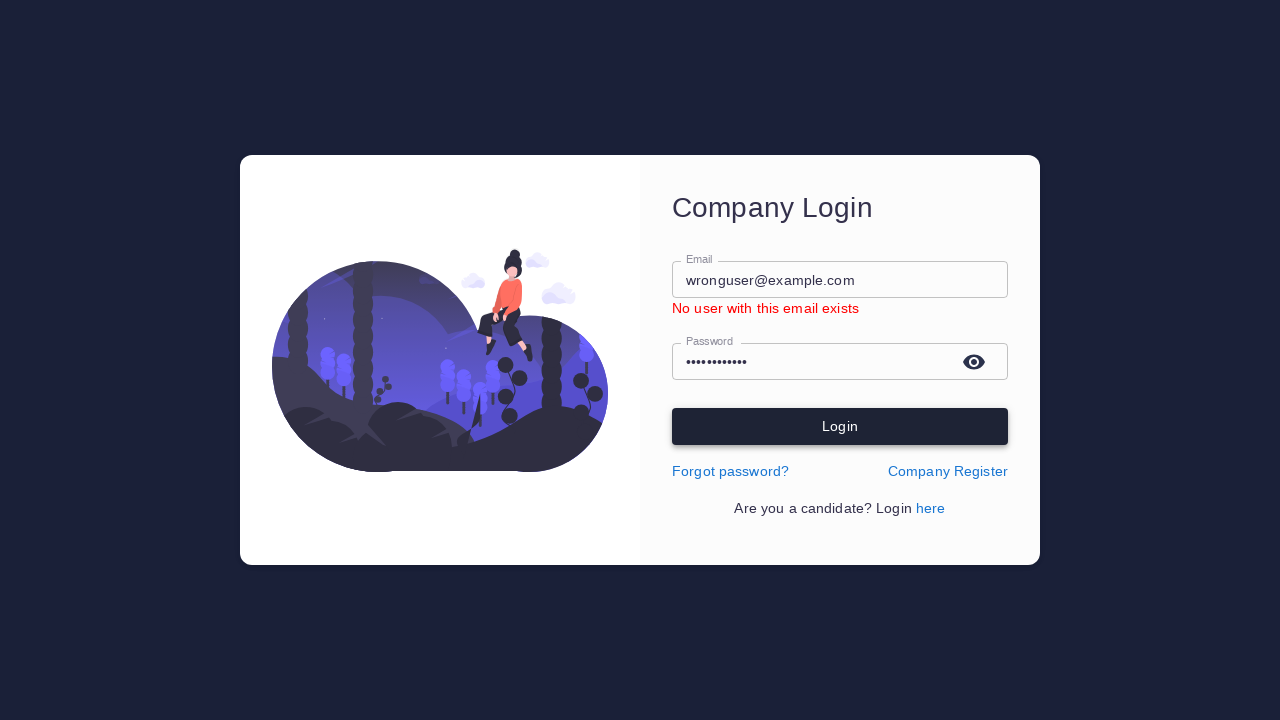